Tests that no new comments are displayed when navigating through Top List → New Comments menu items on the 99 Bottles of Beer website

Starting URL: http://www.99-bottles-of-beer.net

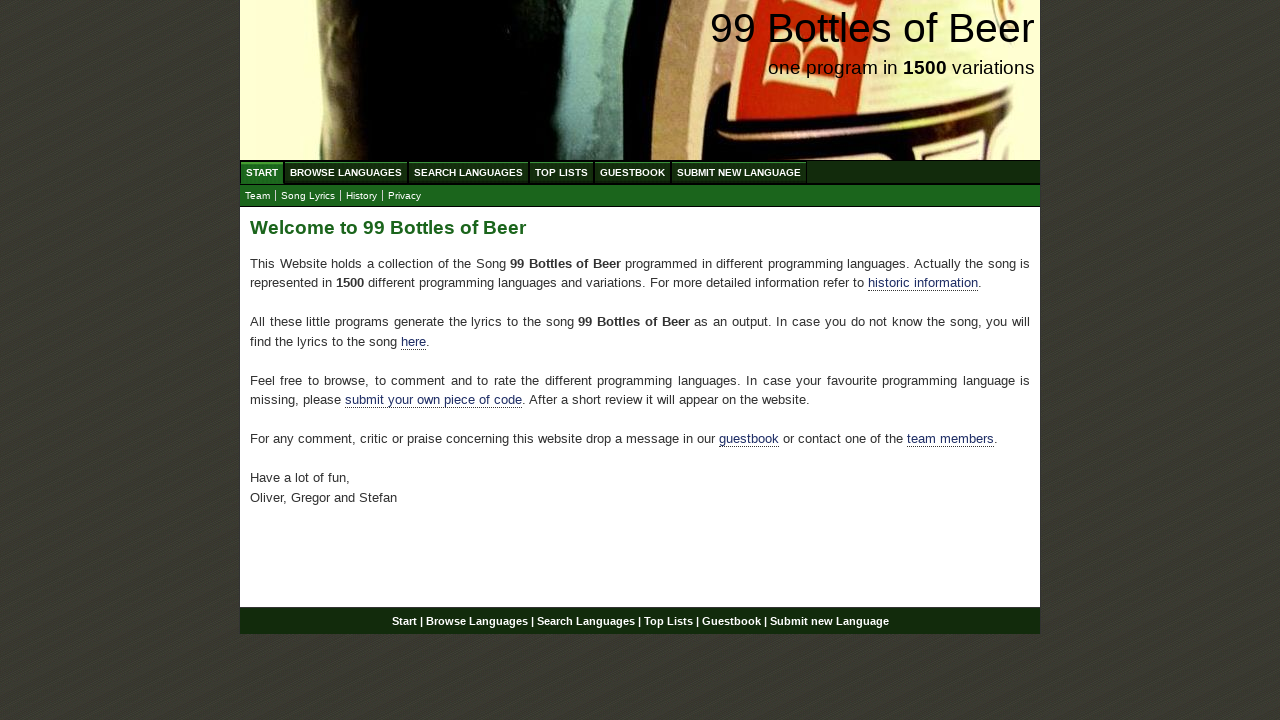

Clicked on Top List menu item at (562, 172) on xpath=//body/div[@id='wrap']/div[@id='navigation']/ul[@id='menu']/li/a[@href='/t
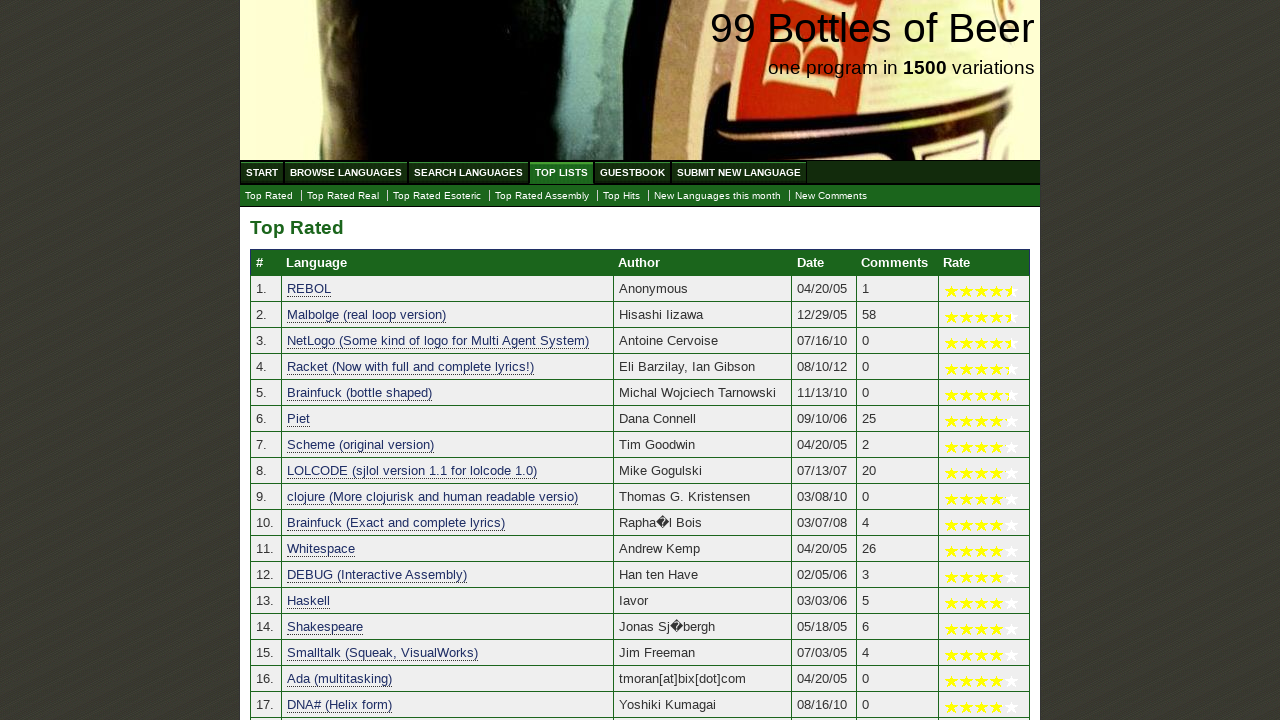

Clicked on New Comments submenu item at (831, 196) on xpath=//body/div[@id='wrap']/div[@id='navigation']/ul[@id='submenu']/li/a[@href=
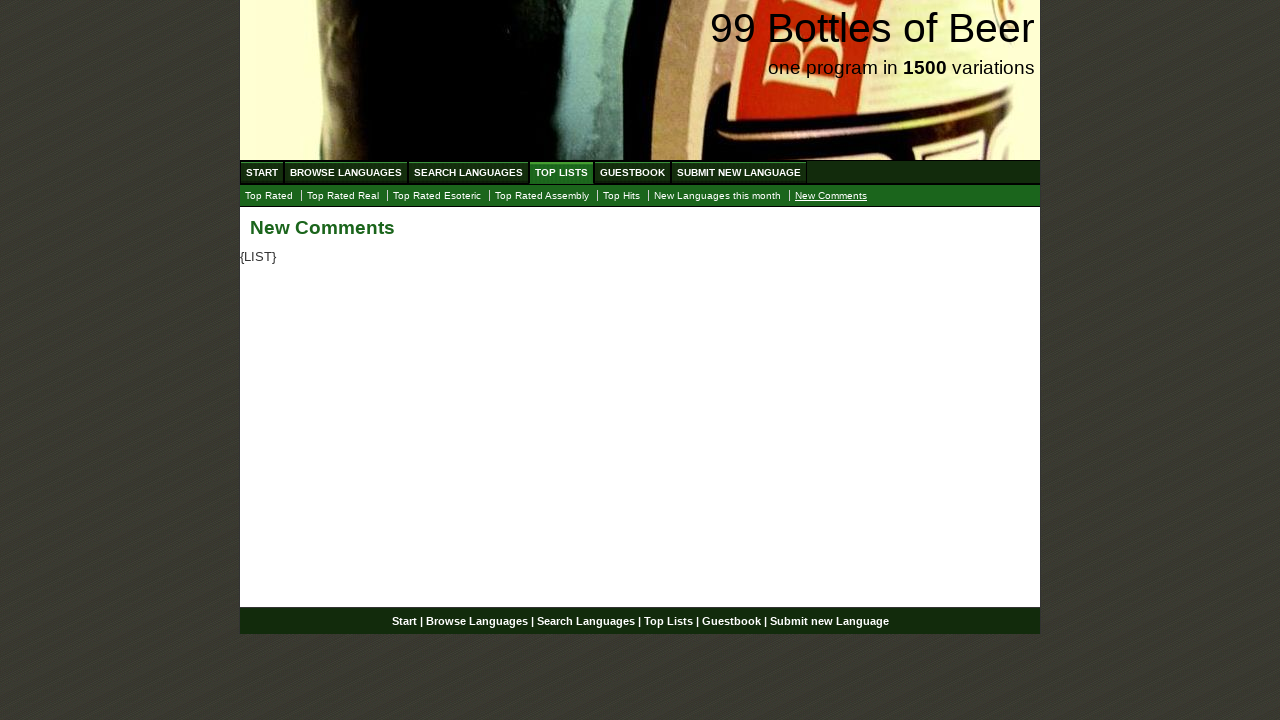

Waited for page to load and verified no new comments are displayed
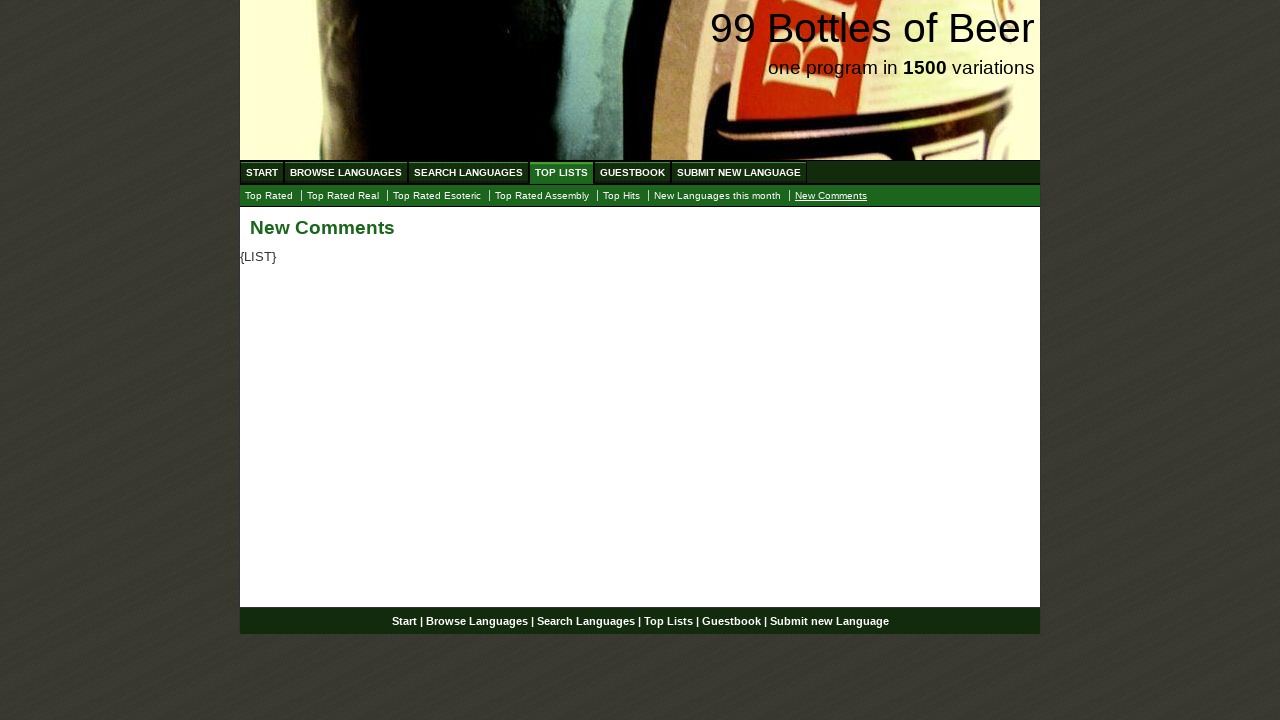

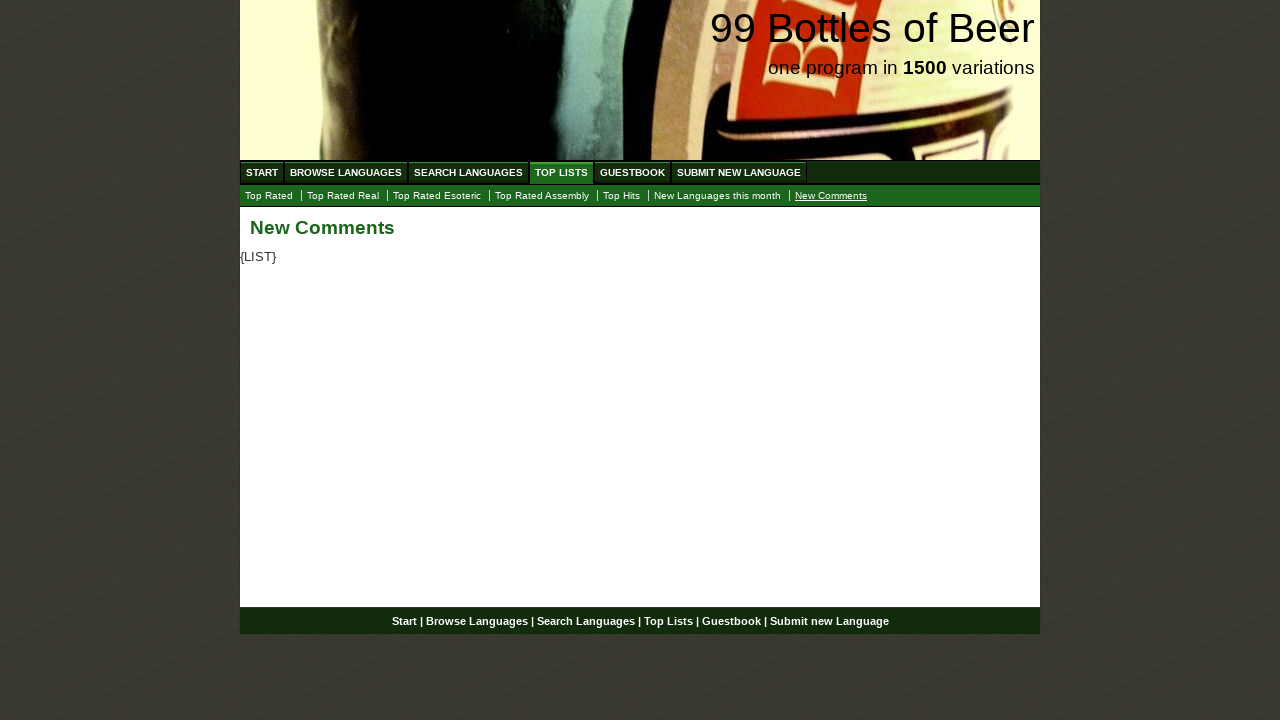